Tests element highlighting functionality by navigating to a page with a large table and visually highlighting a specific element using JavaScript to change its border style.

Starting URL: http://the-internet.herokuapp.com/large

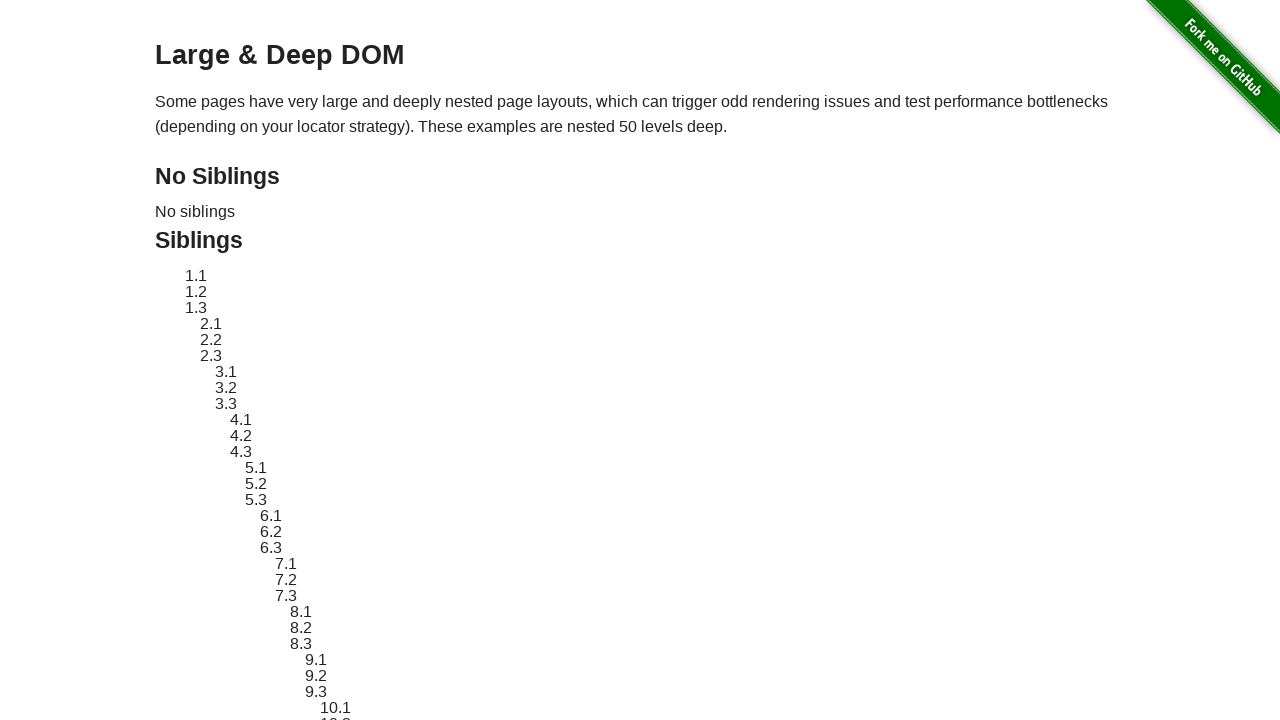

Located target element with ID sibling-2.3
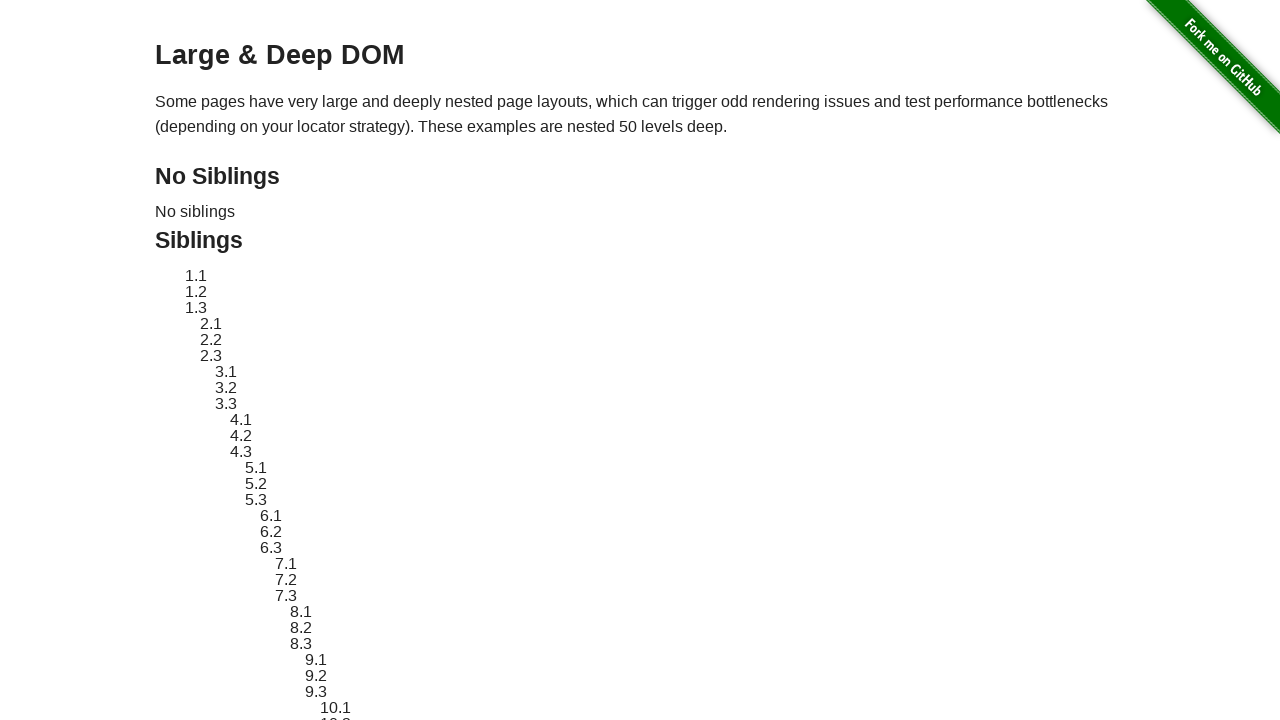

Target element is now visible
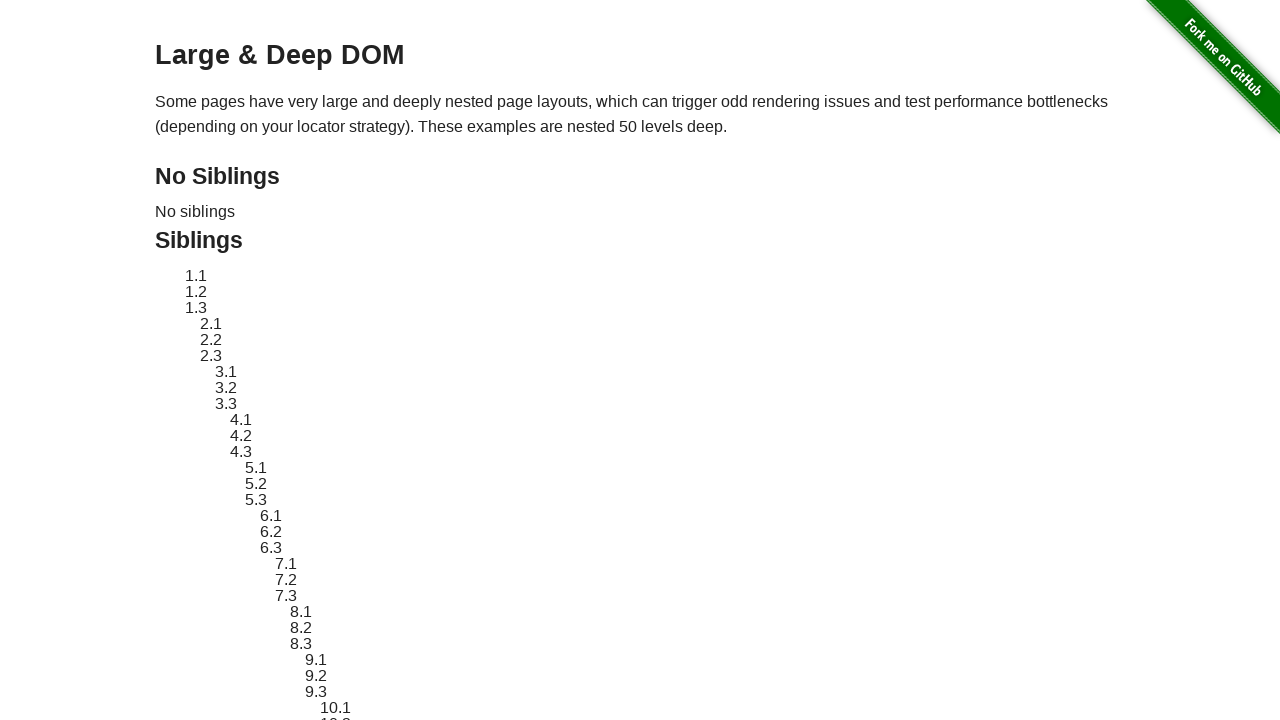

Retrieved and stored original element style
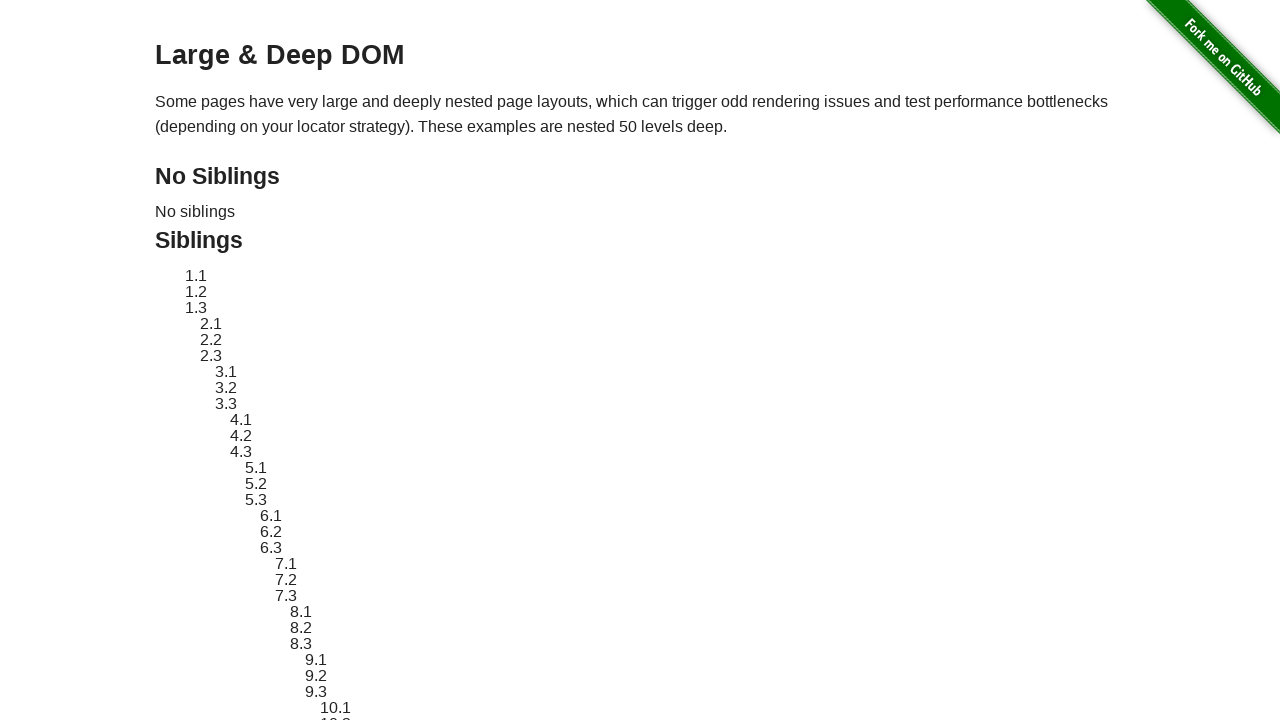

Applied red dashed border highlight to target element
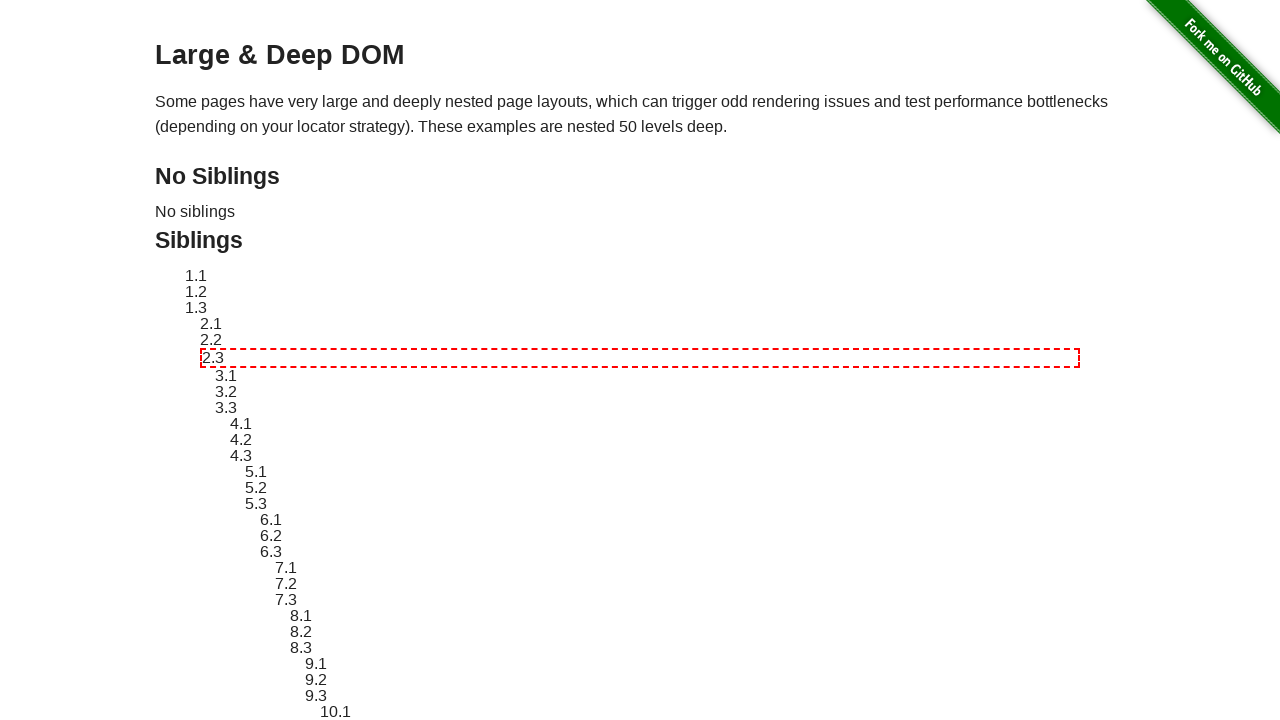

Waited 2 seconds to observe highlight effect
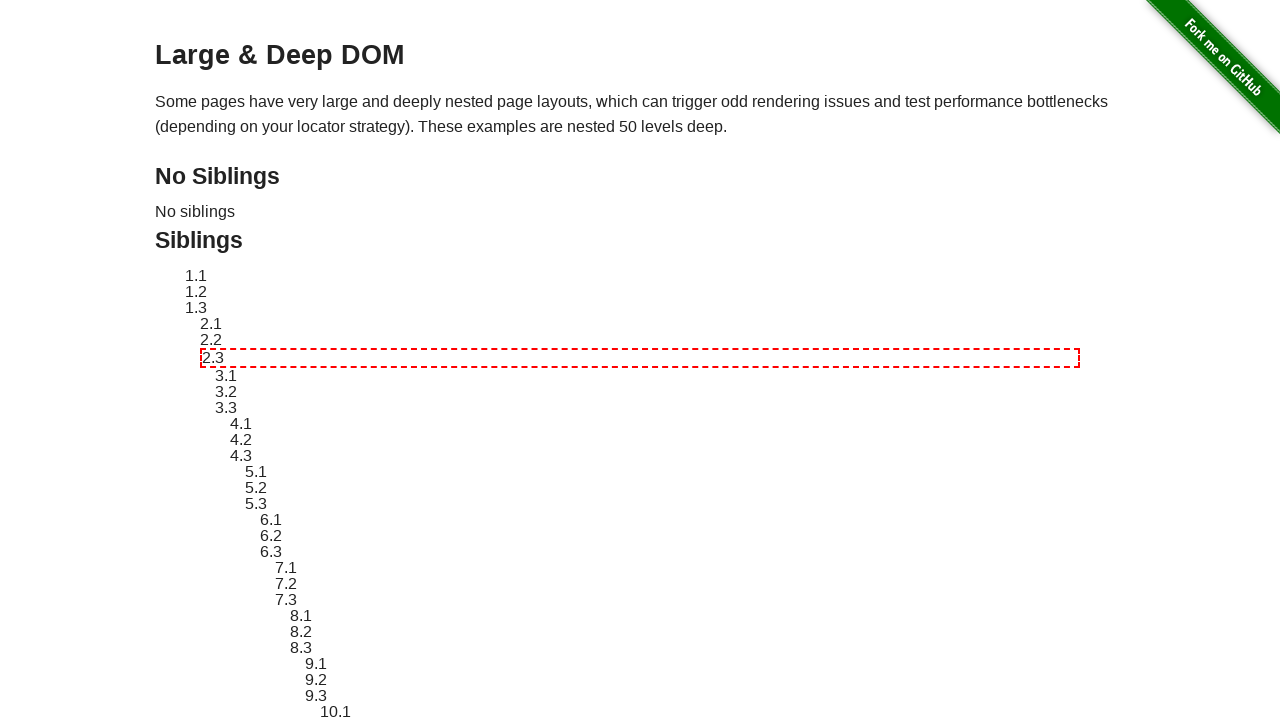

Reverted element style to original appearance
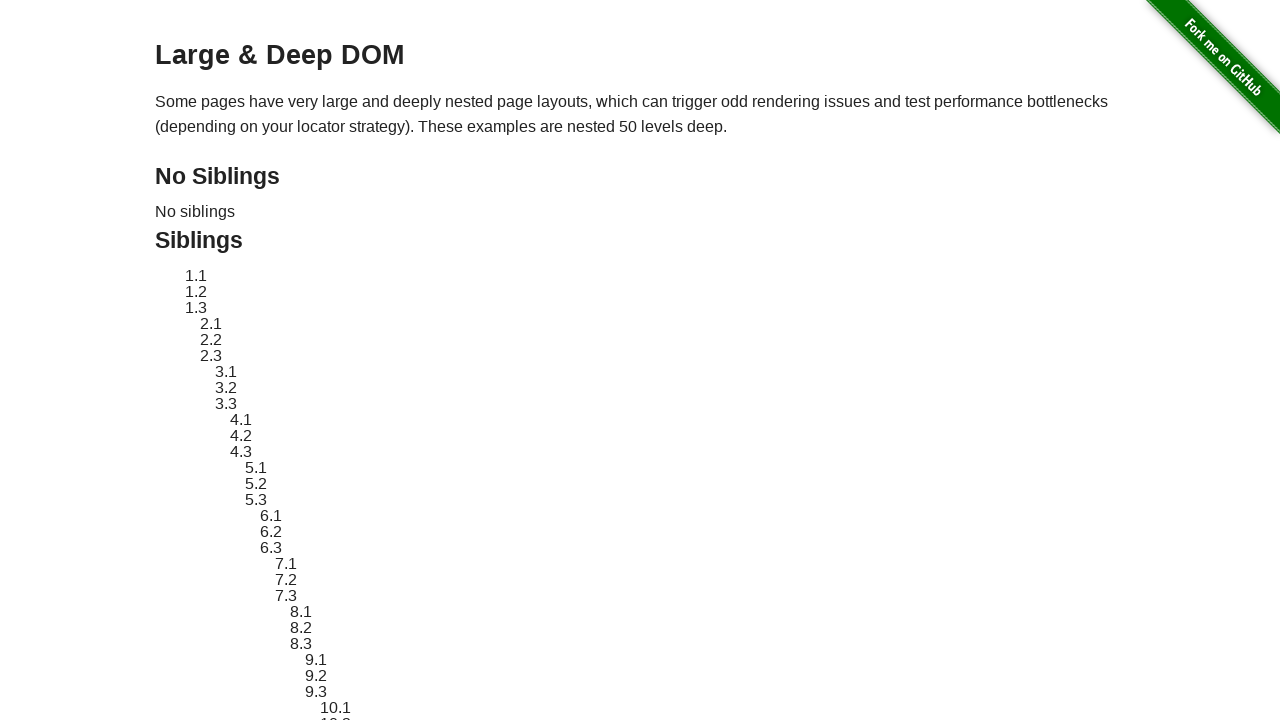

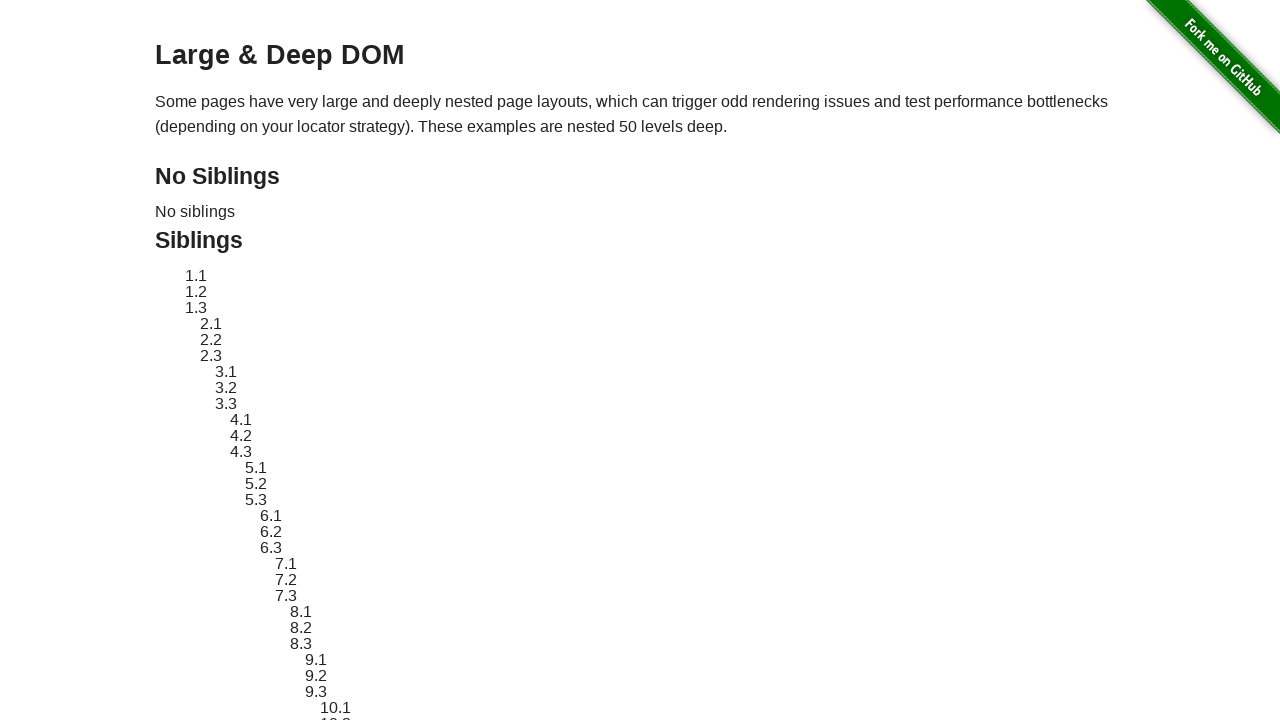